Tests drag and drop functionality by dragging an element to a drop zone, verifying the state change, refreshing the page, and performing the drag and drop again using a different method.

Starting URL: https://crossbrowsertesting.github.io/drag-and-drop

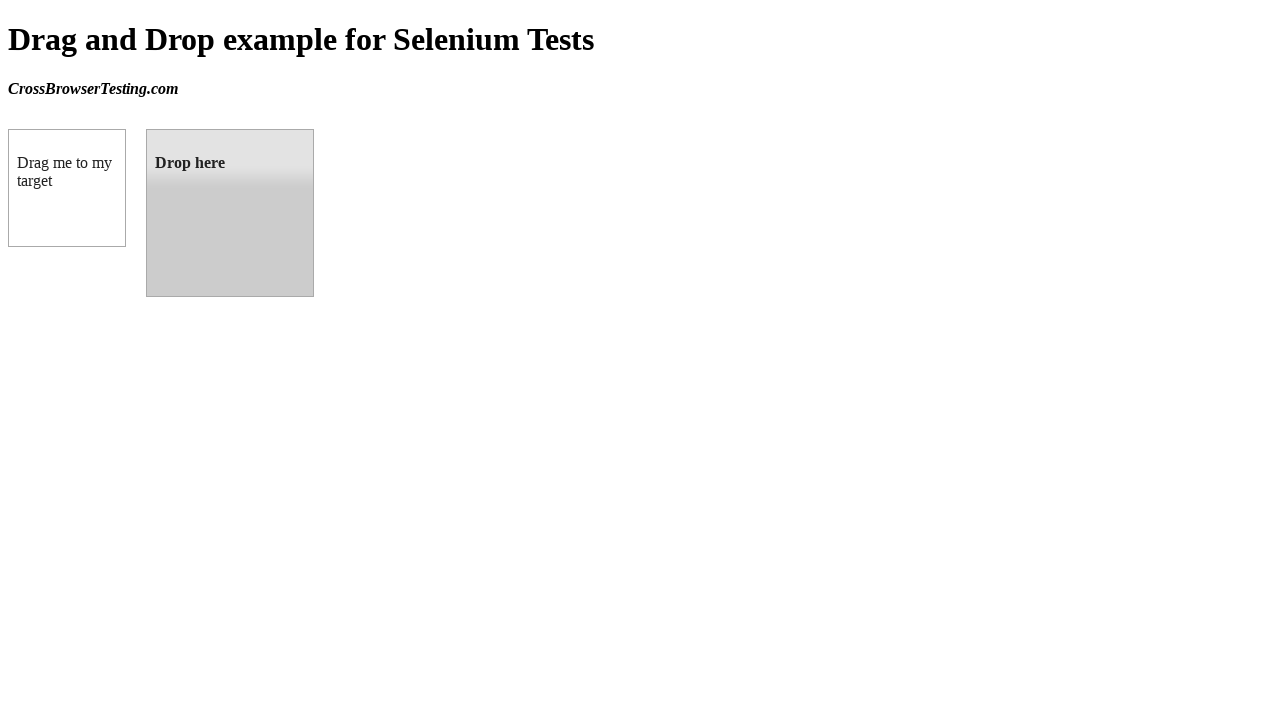

Page loaded and network became idle
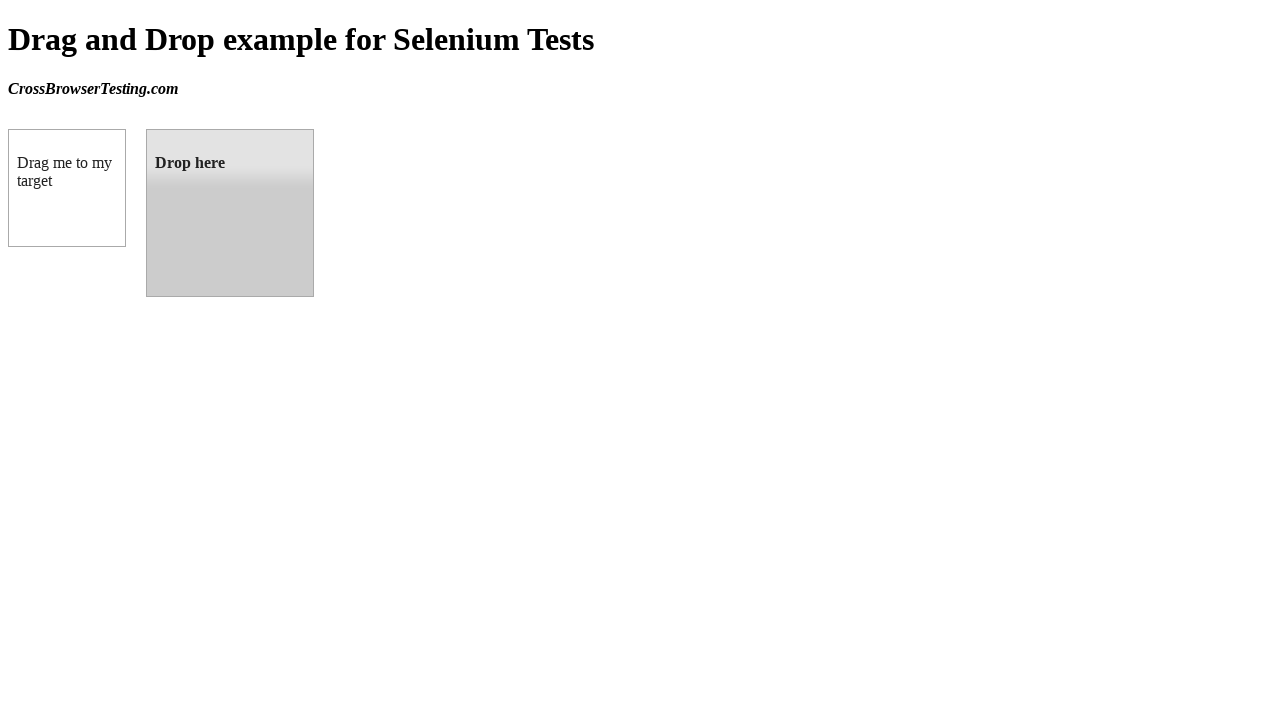

Located draggable element
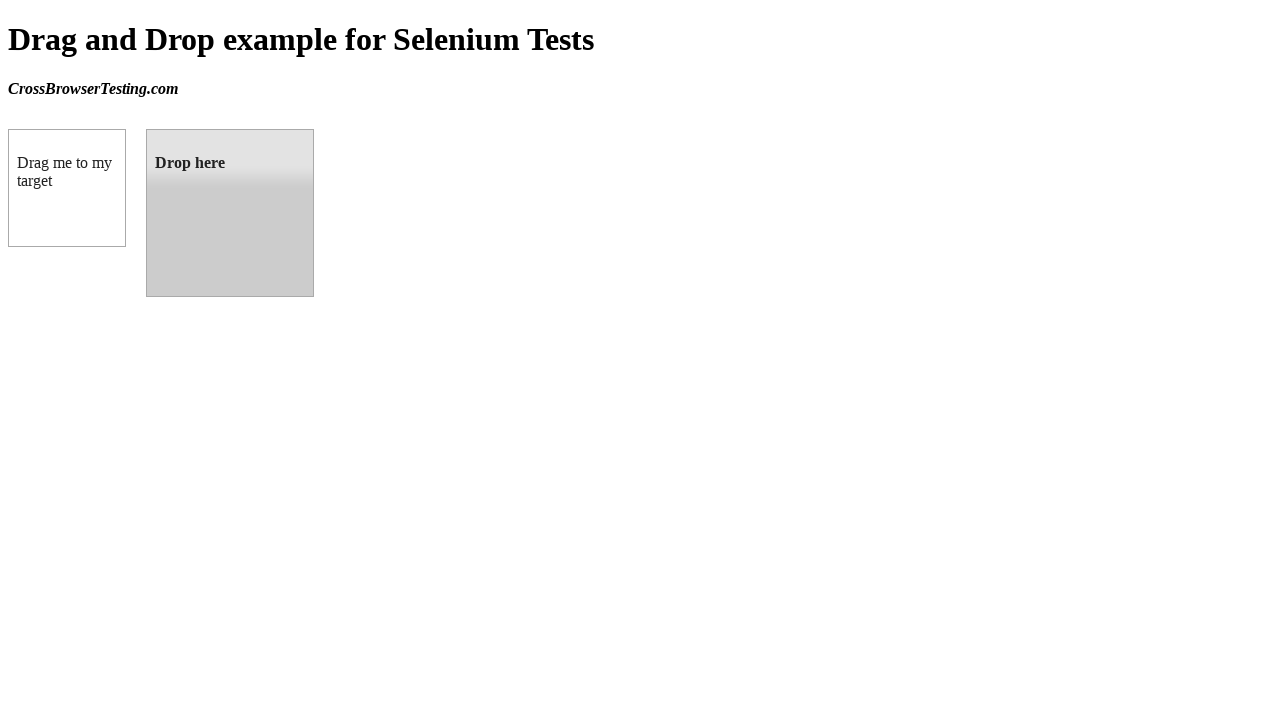

Located droppable element
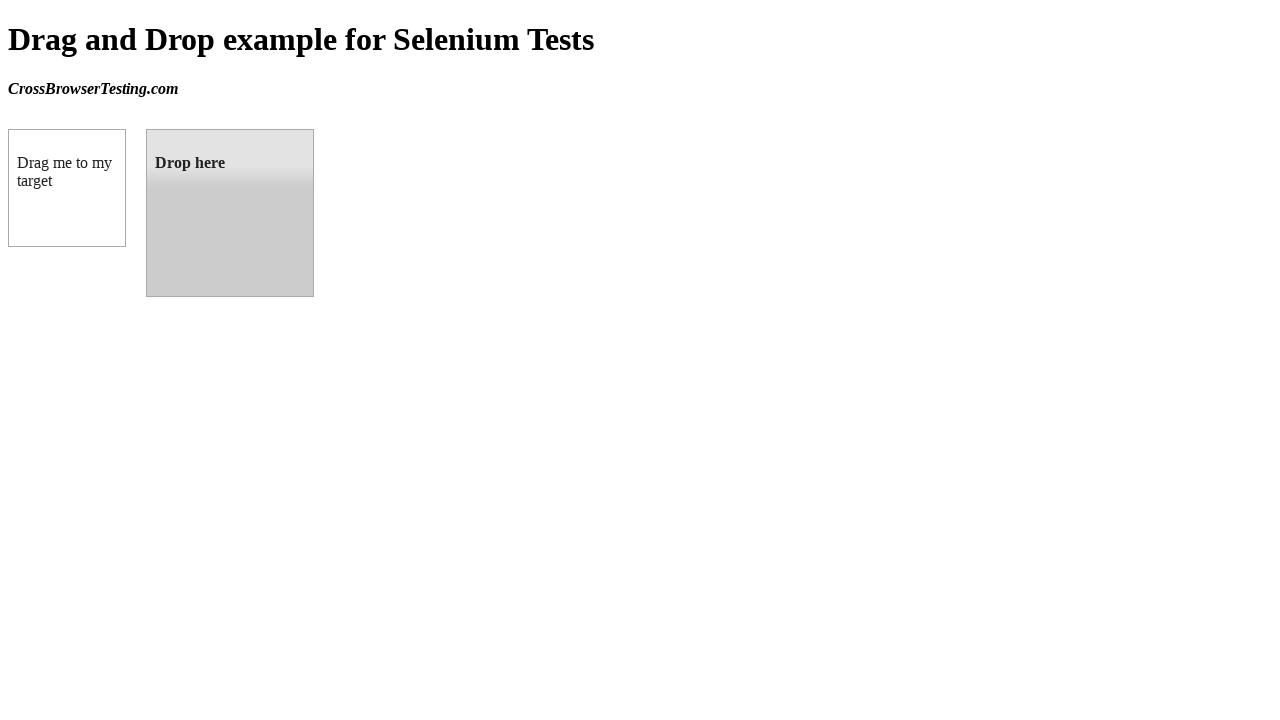

Verified droppable element has initial text 'Drop here'
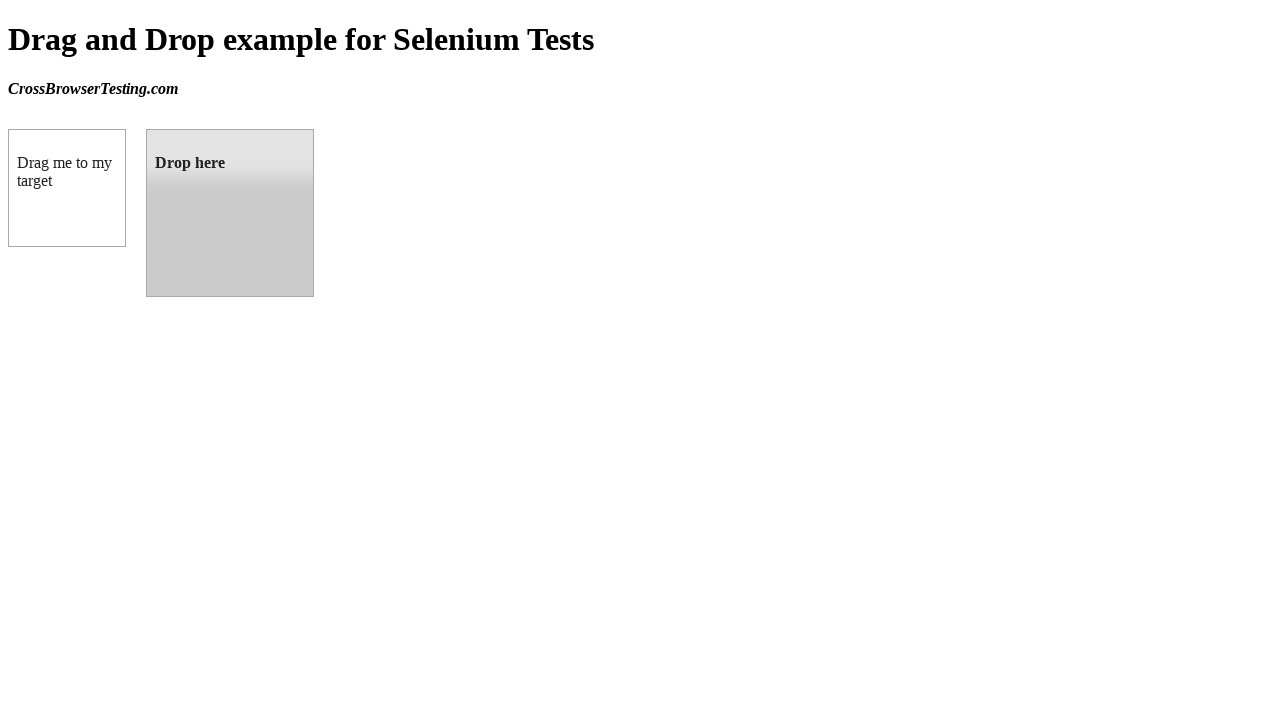

Dragged element to drop zone using first method at (230, 213)
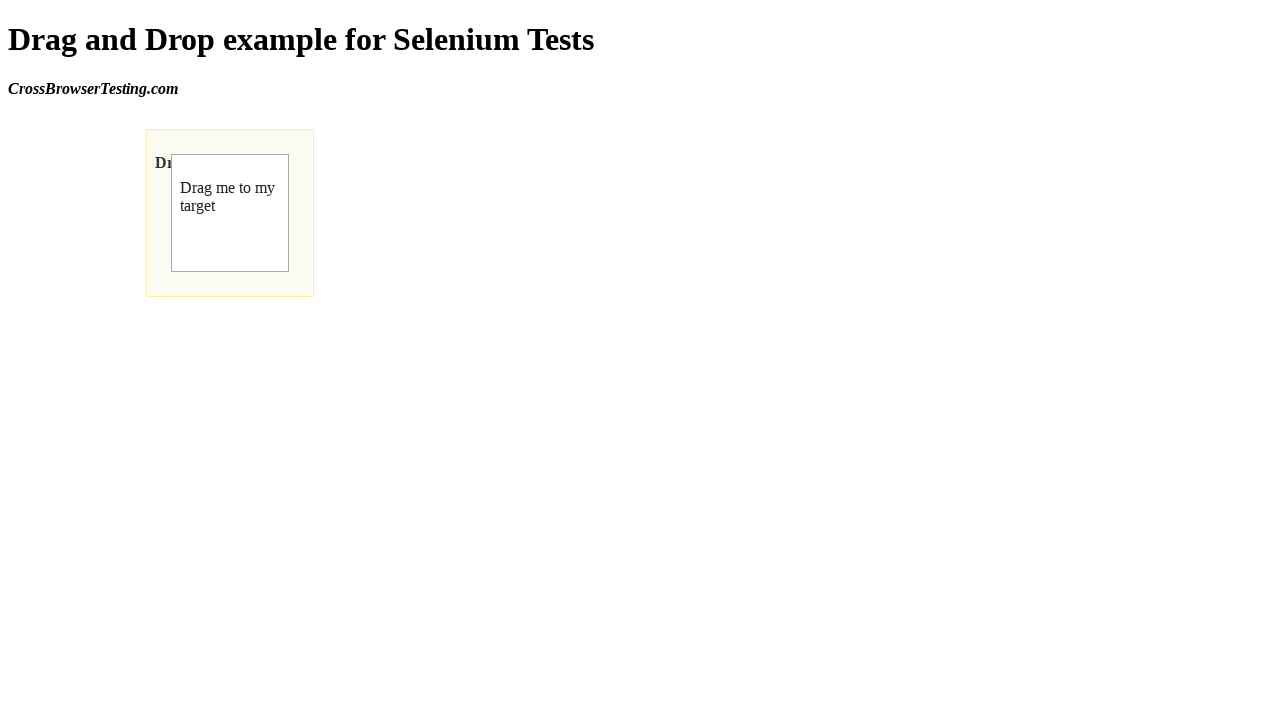

Verified droppable element now shows 'Dropped!' text
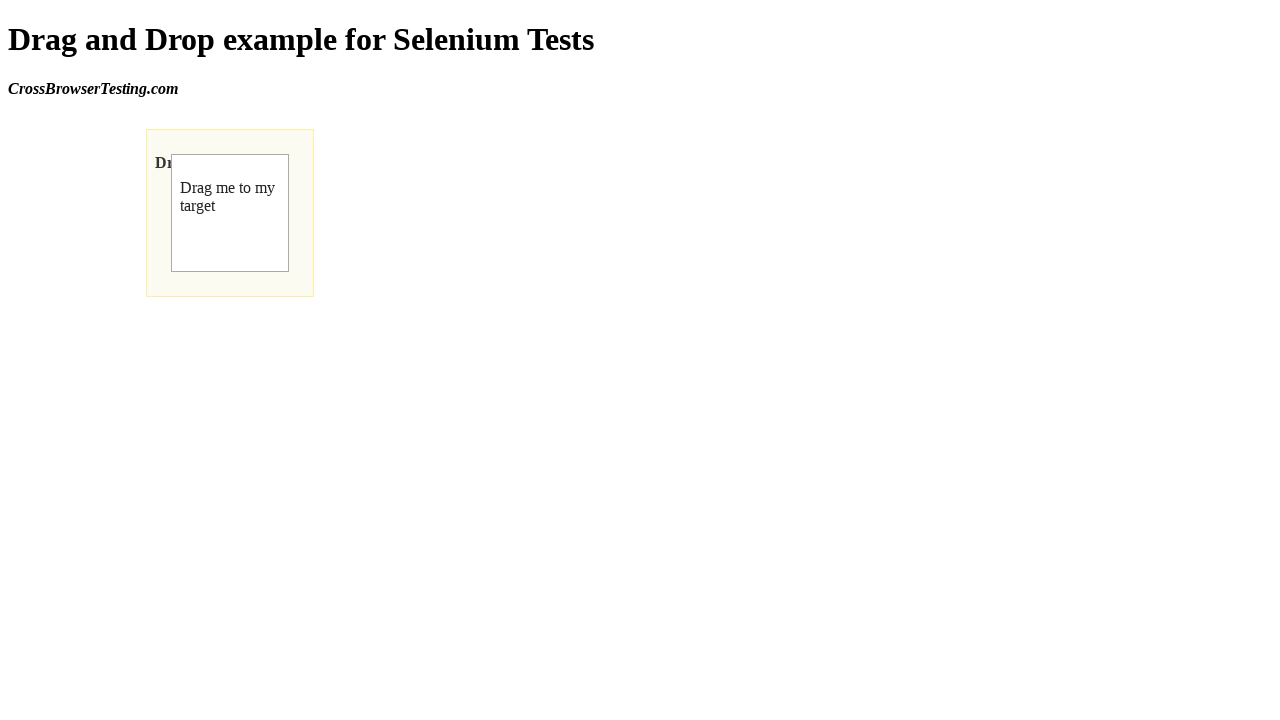

Refreshed page to reset drag and drop state
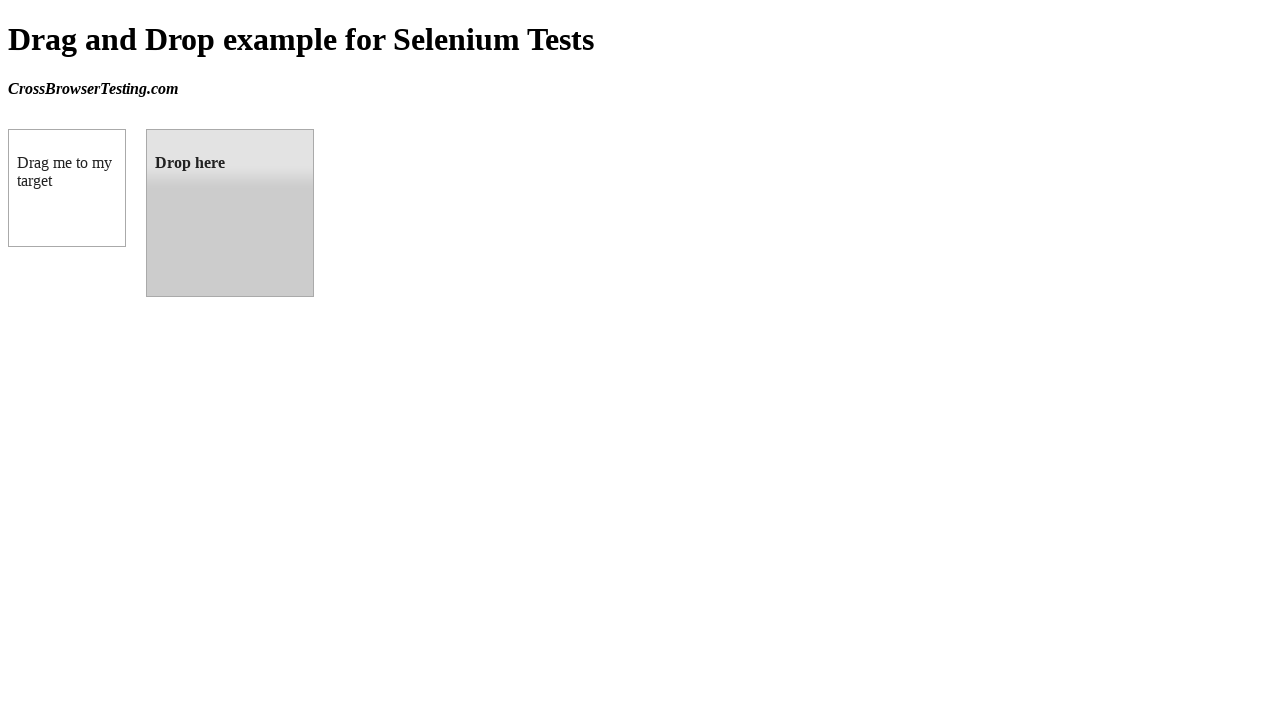

Draggable element is available after page refresh
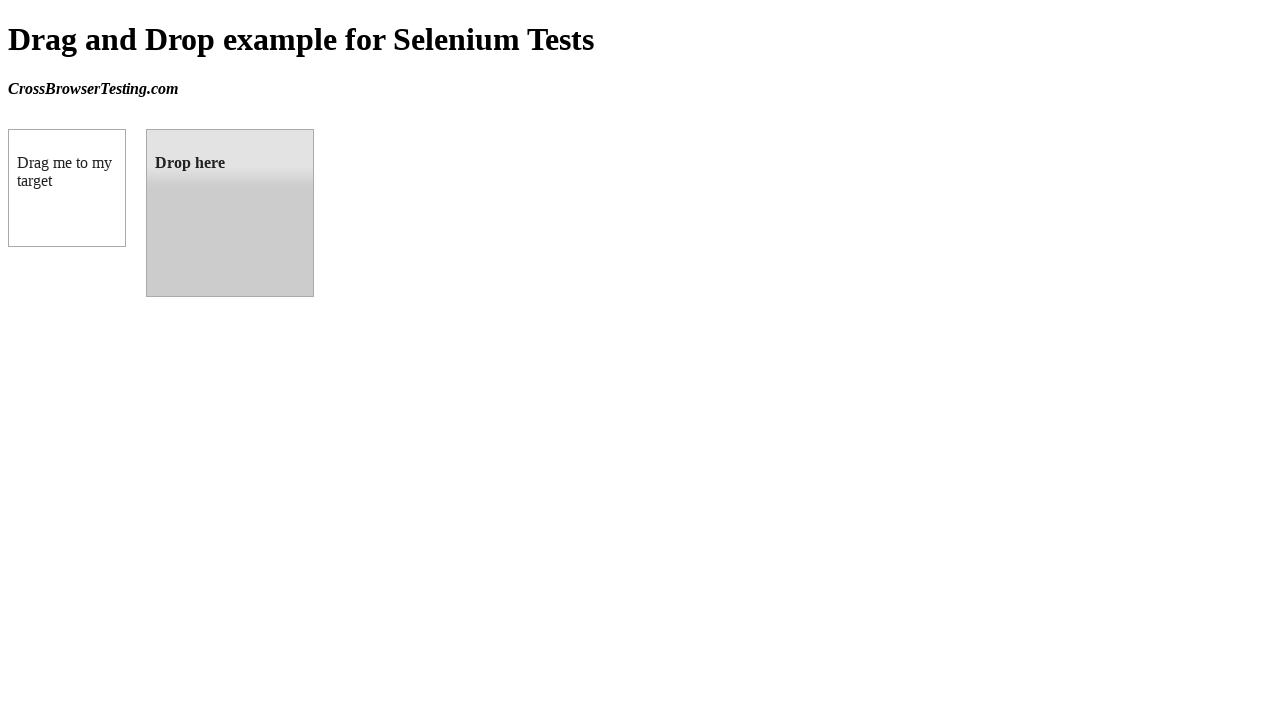

Droppable element reset to initial state 'Drop here'
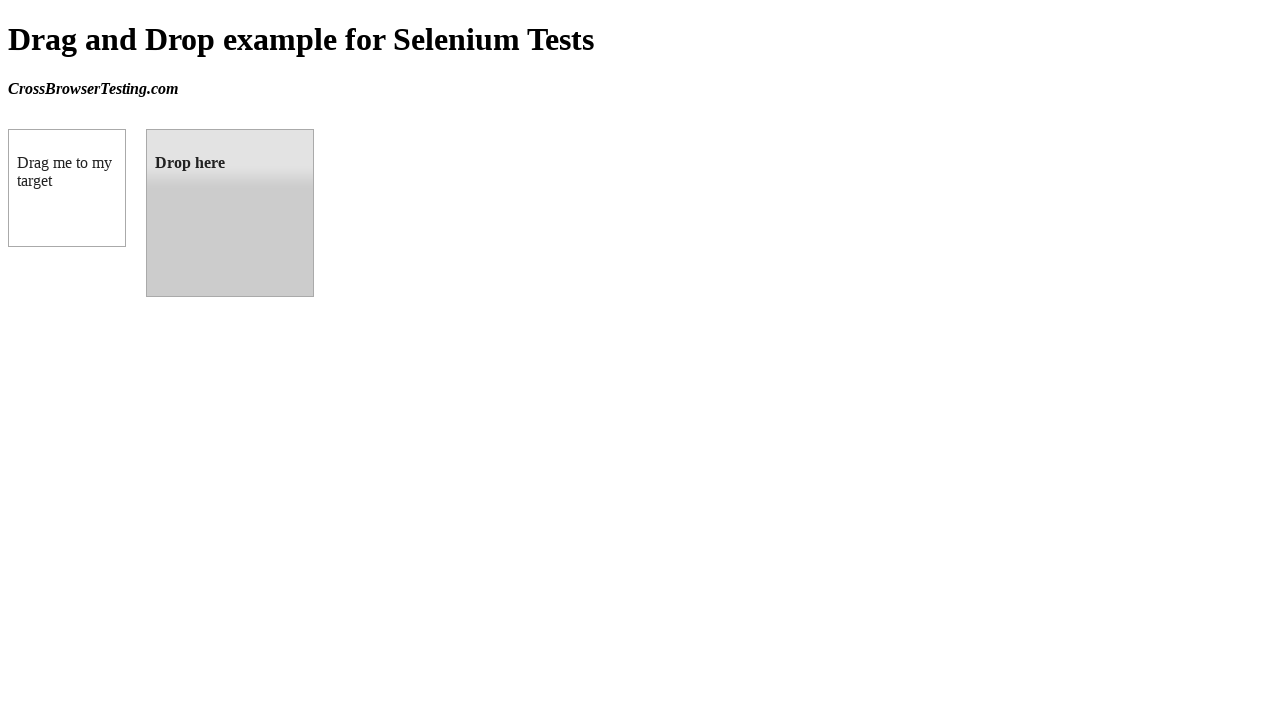

Re-located draggable element after page refresh
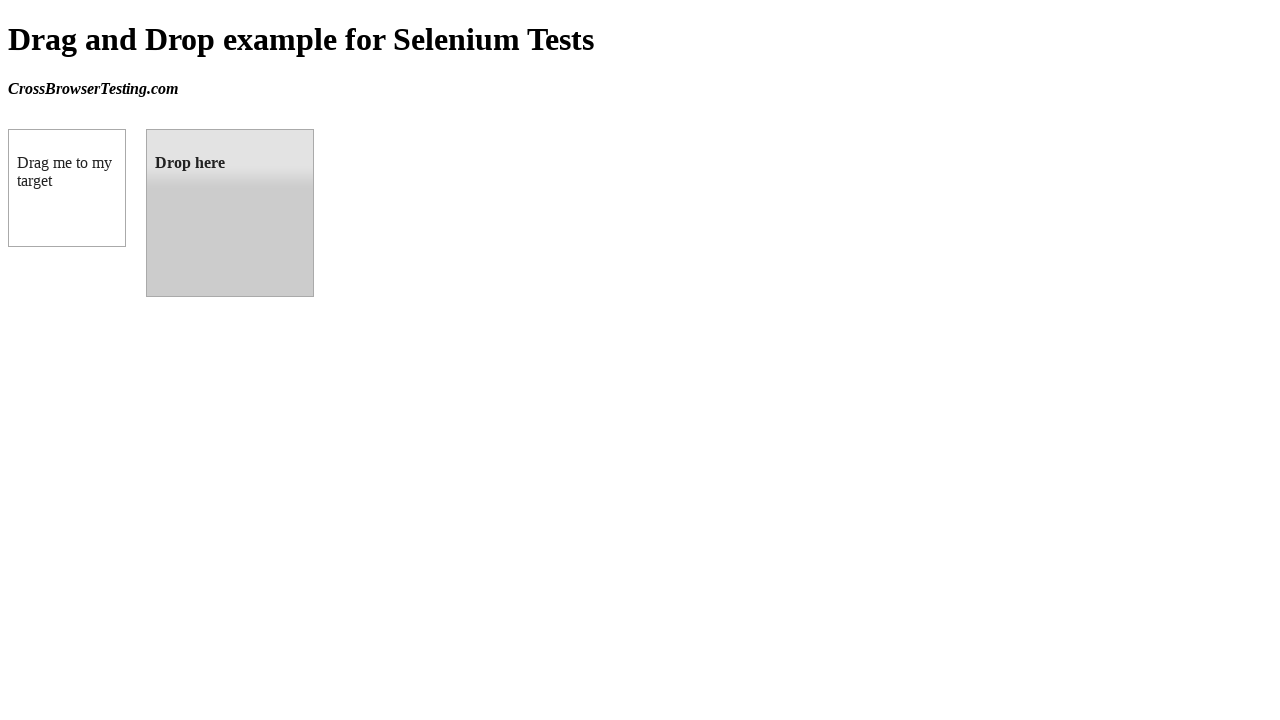

Re-located droppable element after page refresh
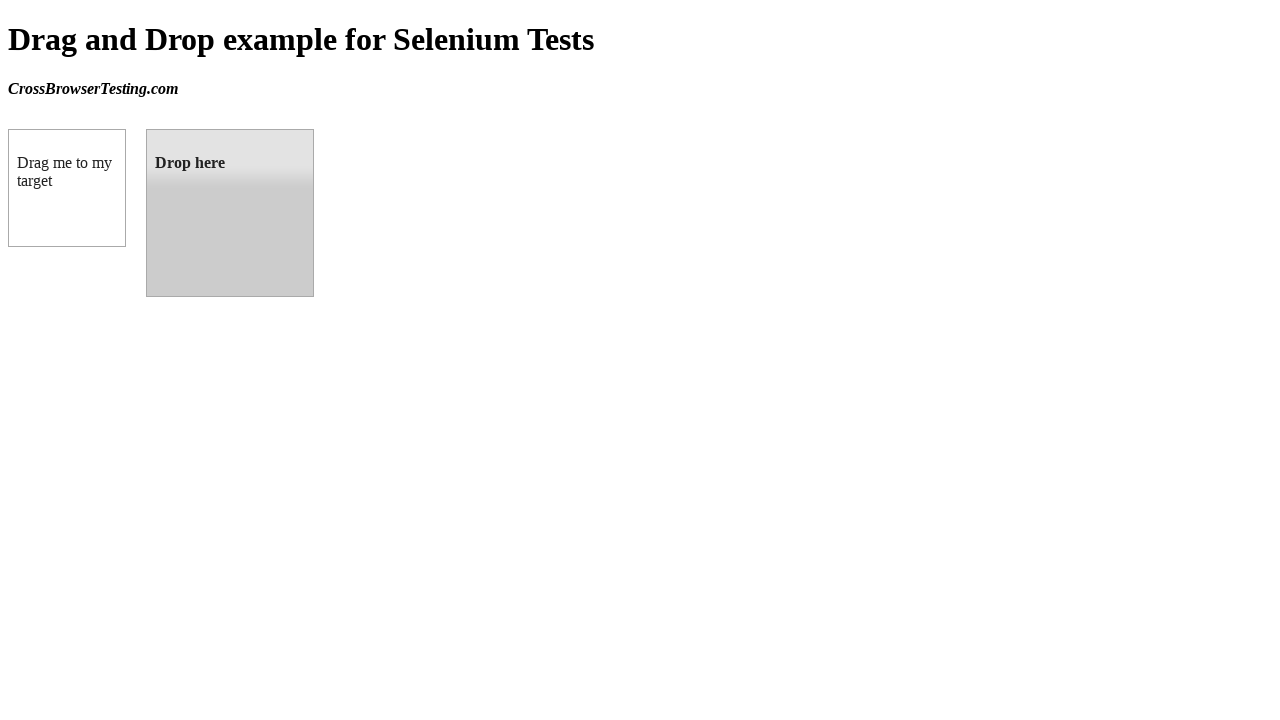

Dragged element to drop zone using alternative method after refresh at (230, 213)
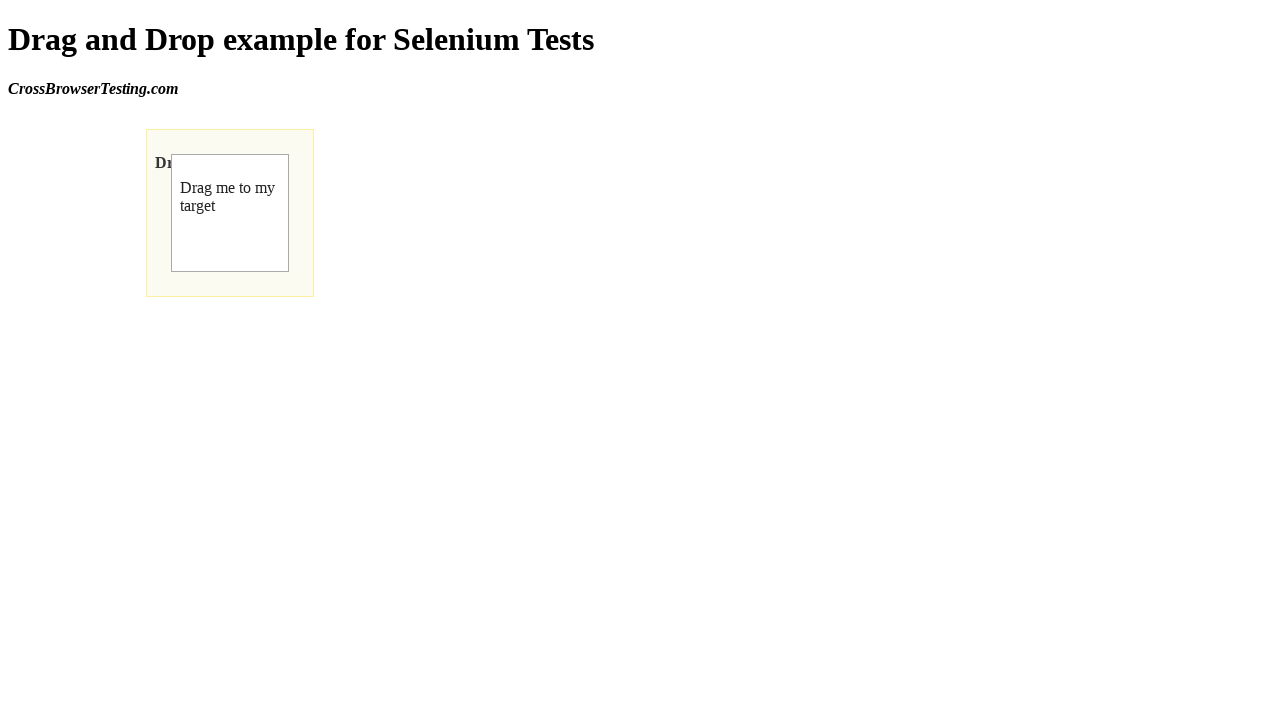

Verified droppable element shows 'Dropped!' text again
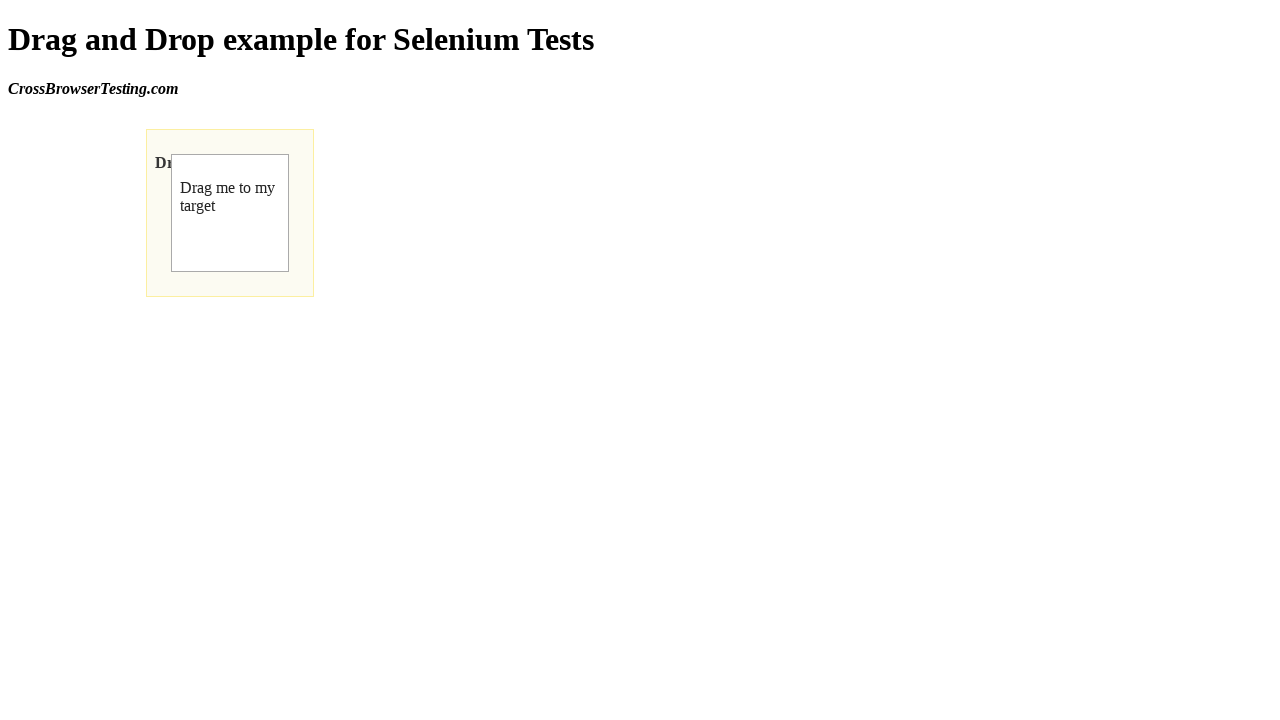

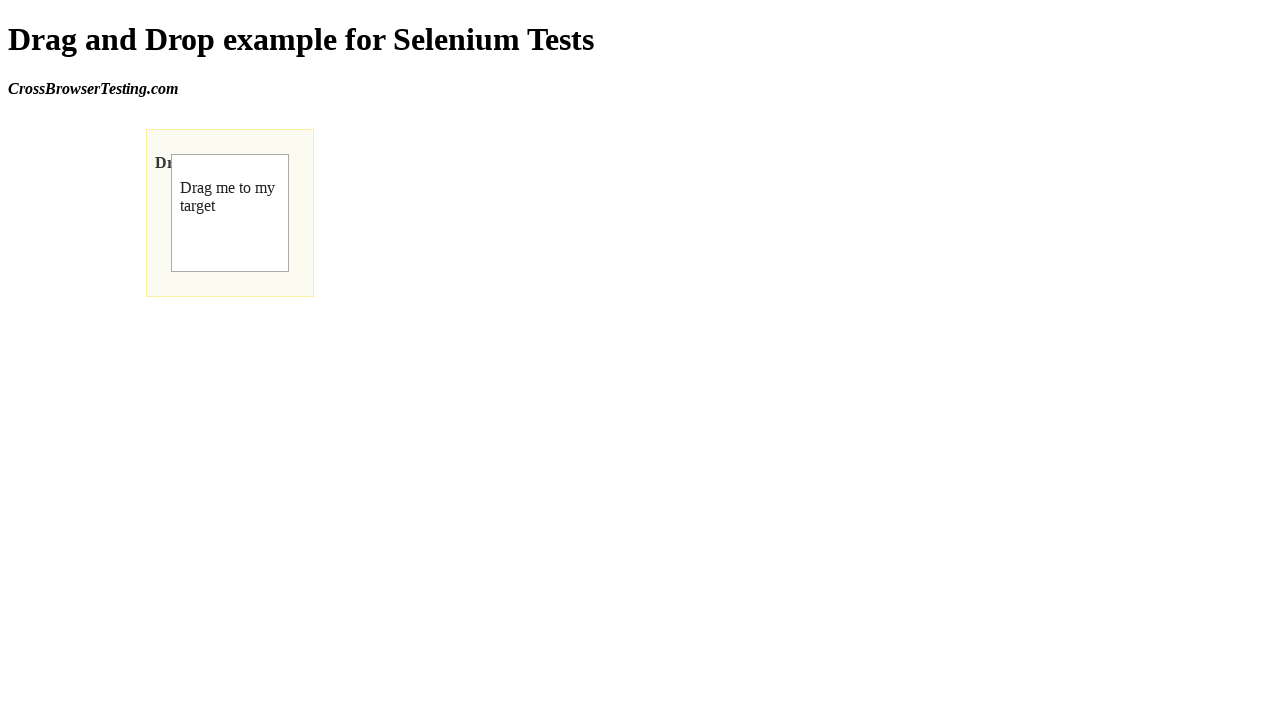